Tests the subscription functionality on the homepage by scrolling to the subscription section, entering an email address, submitting the form, and verifying the success message appears.

Starting URL: https://automationexercise.com

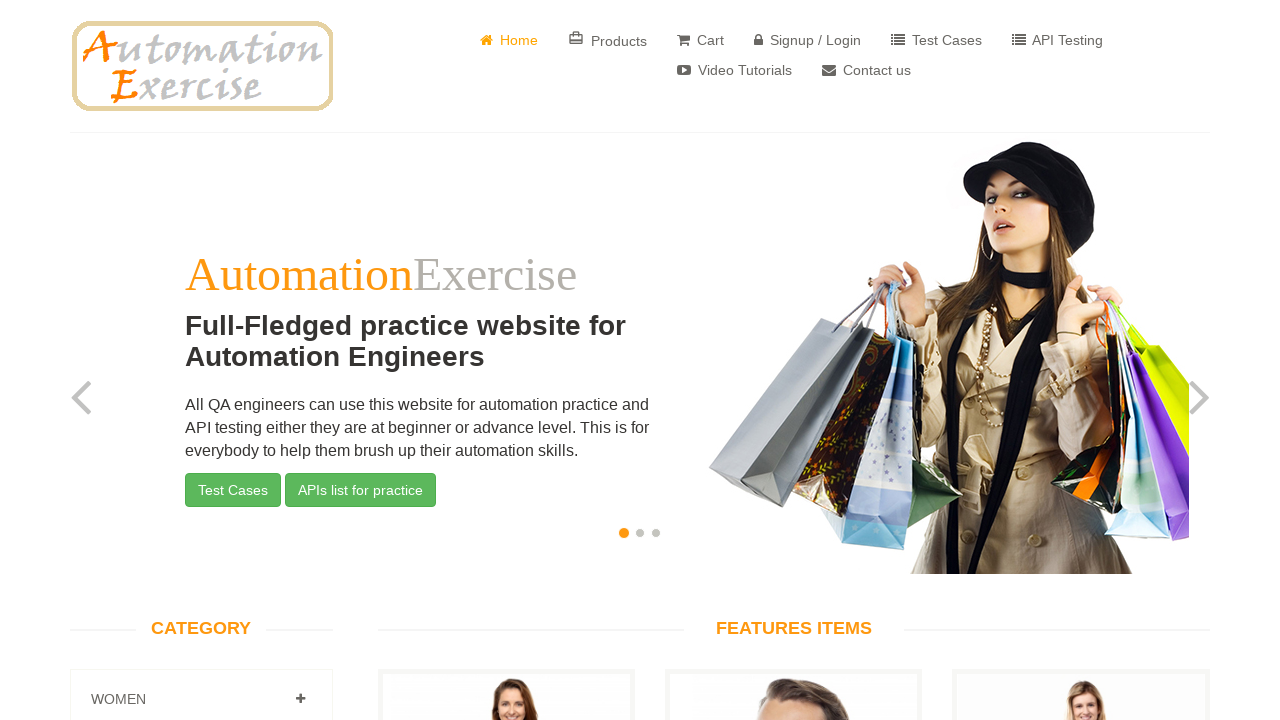

Verified page loaded at https://automationexercise.com/
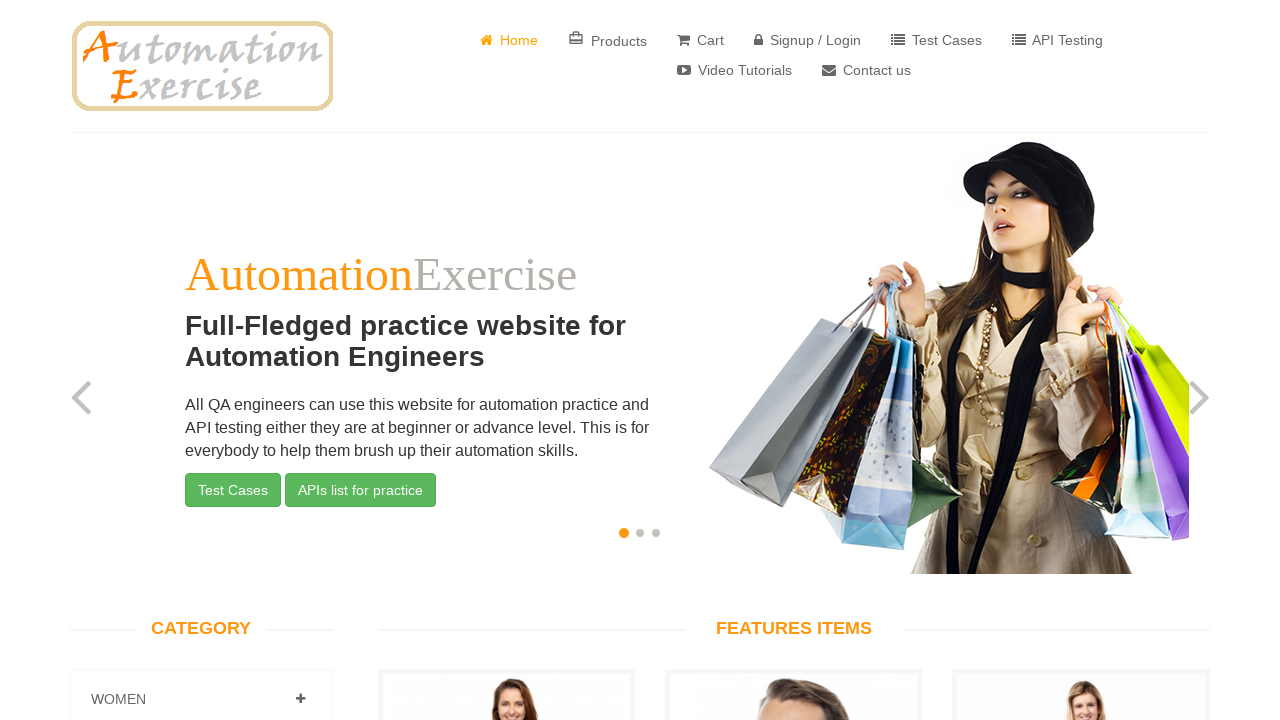

Scrolled down 300 pixels to view subscription section
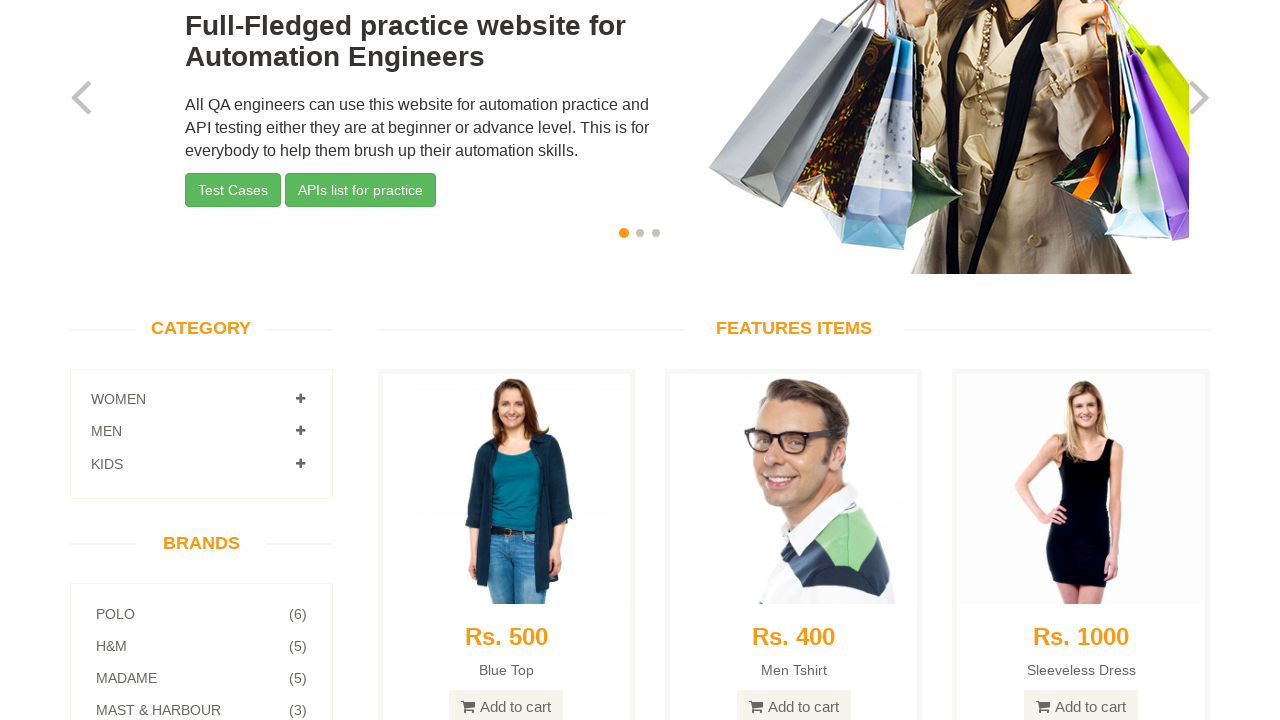

Subscription header became visible
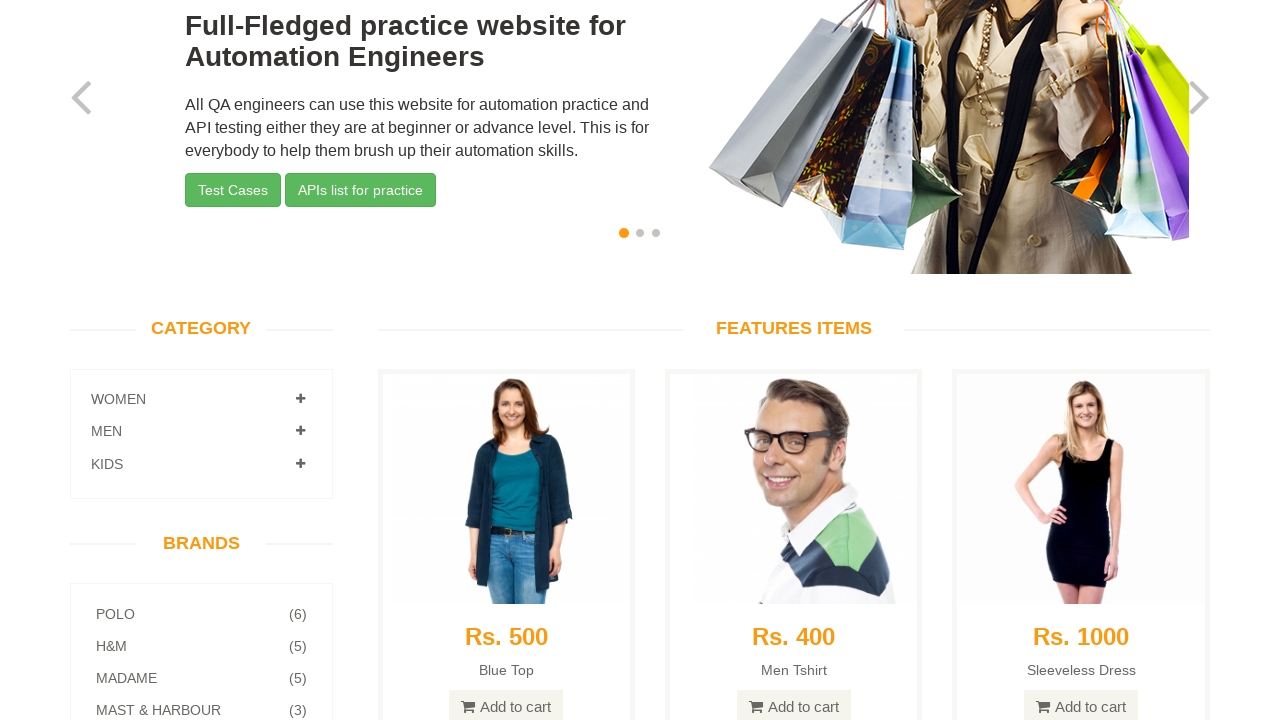

Filled subscription email field with 'subscriber_test_7842@example.com' on #susbscribe_email
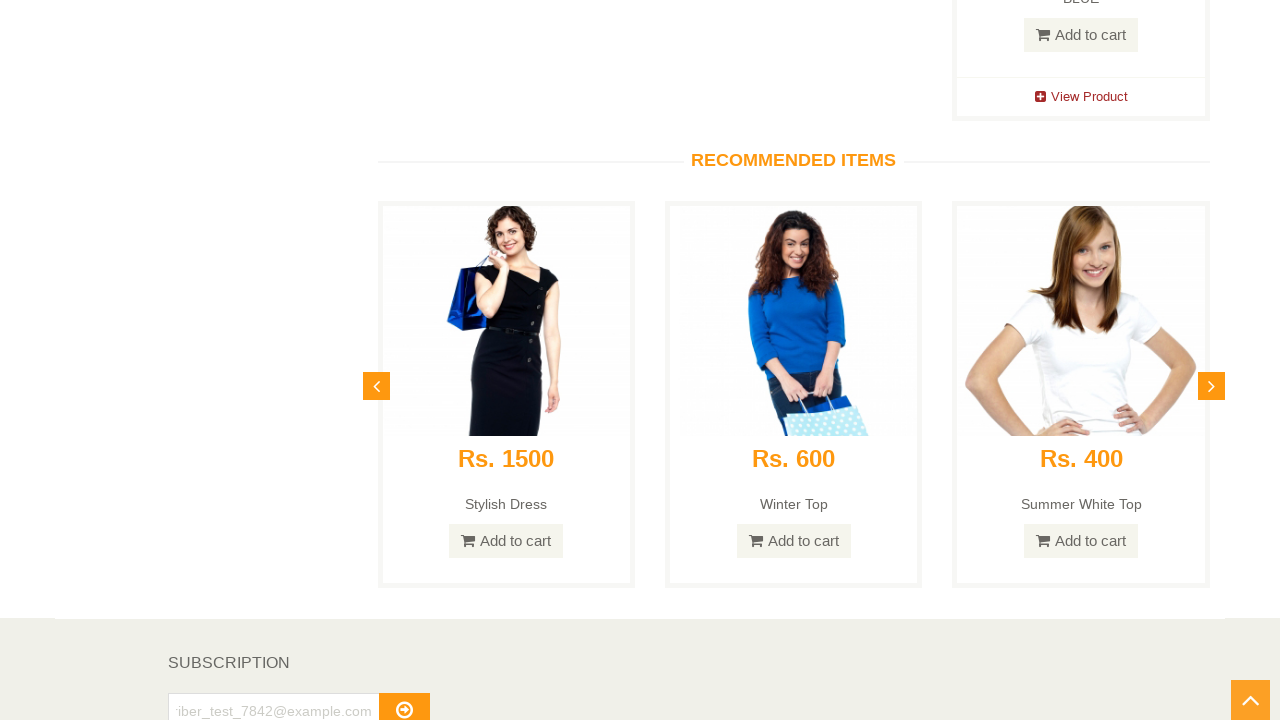

Clicked subscribe button to submit email at (404, 702) on #subscribe
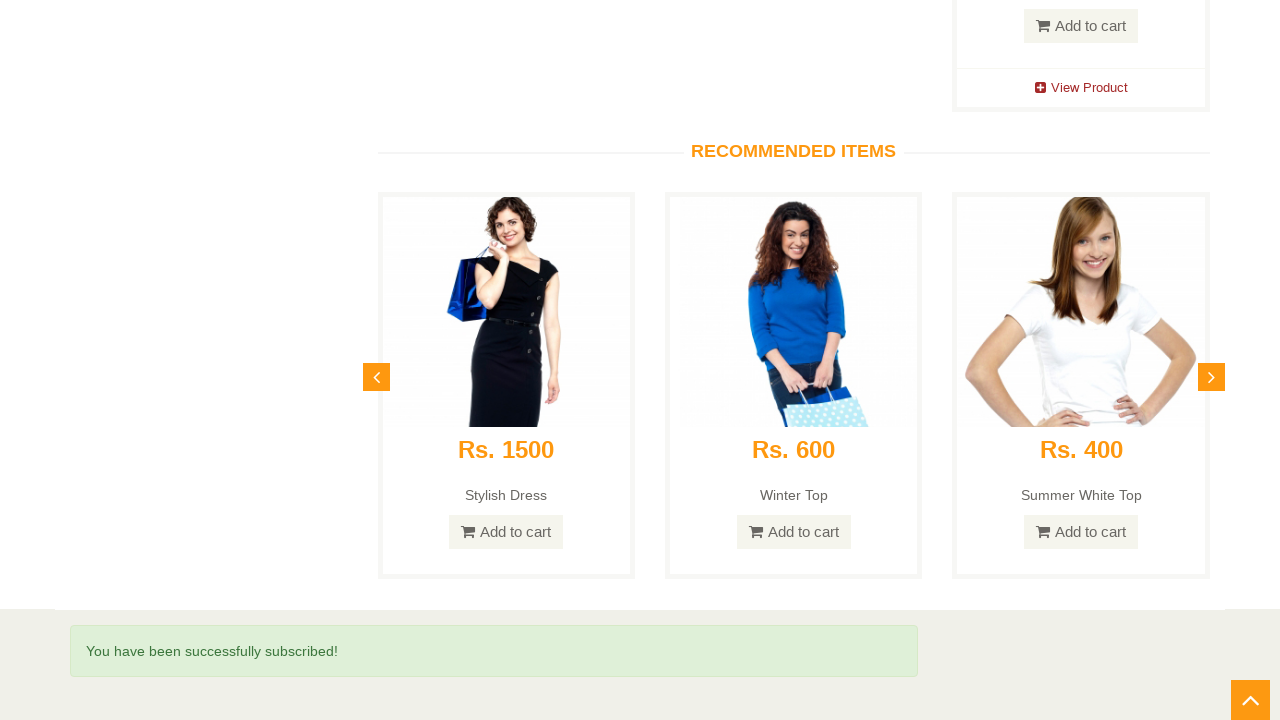

Success message appeared confirming subscription
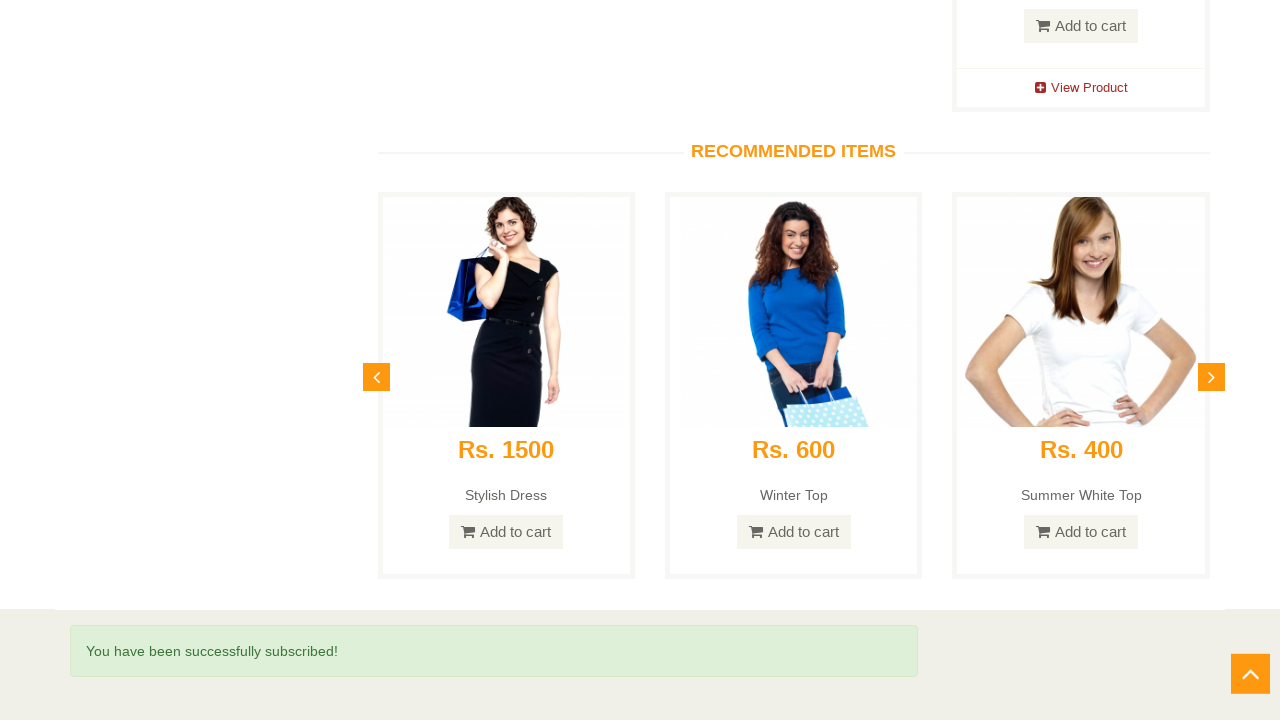

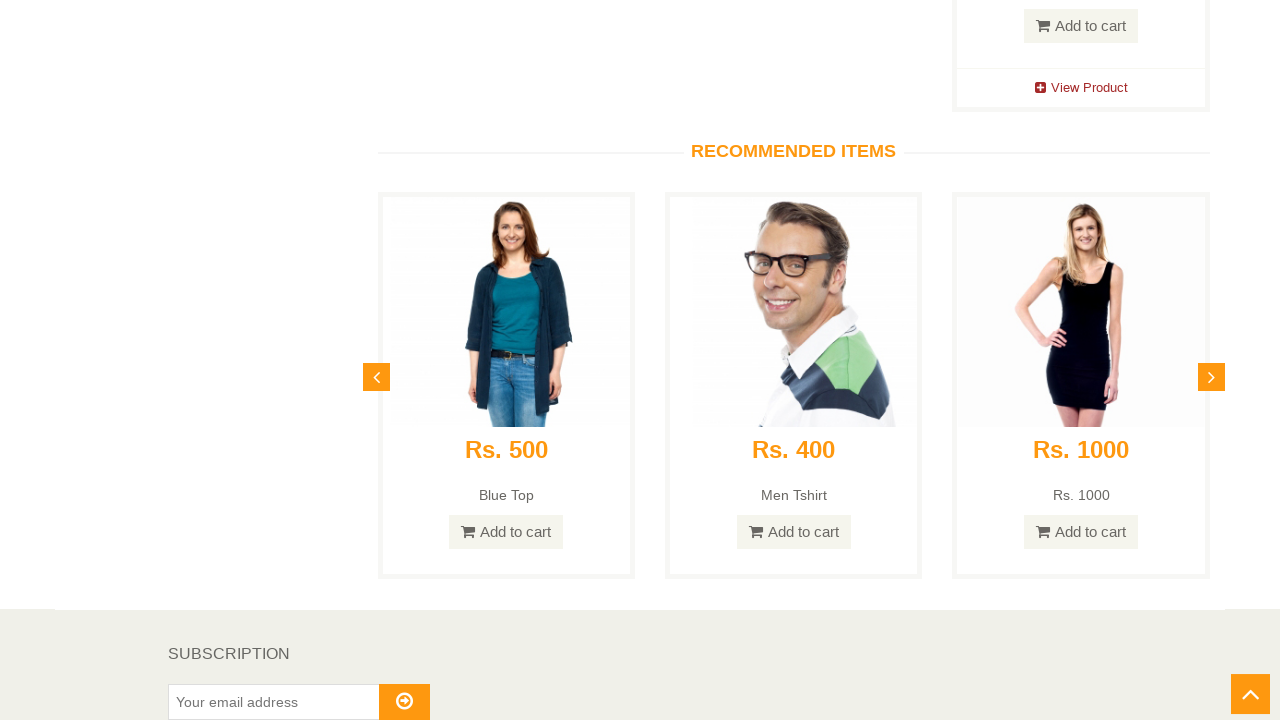